Tests confirm JavaScript alert by clicking the Confirm Alert button, reading the alert text, and dismissing it with Cancel

Starting URL: https://v1.training-support.net/selenium/javascript-alerts

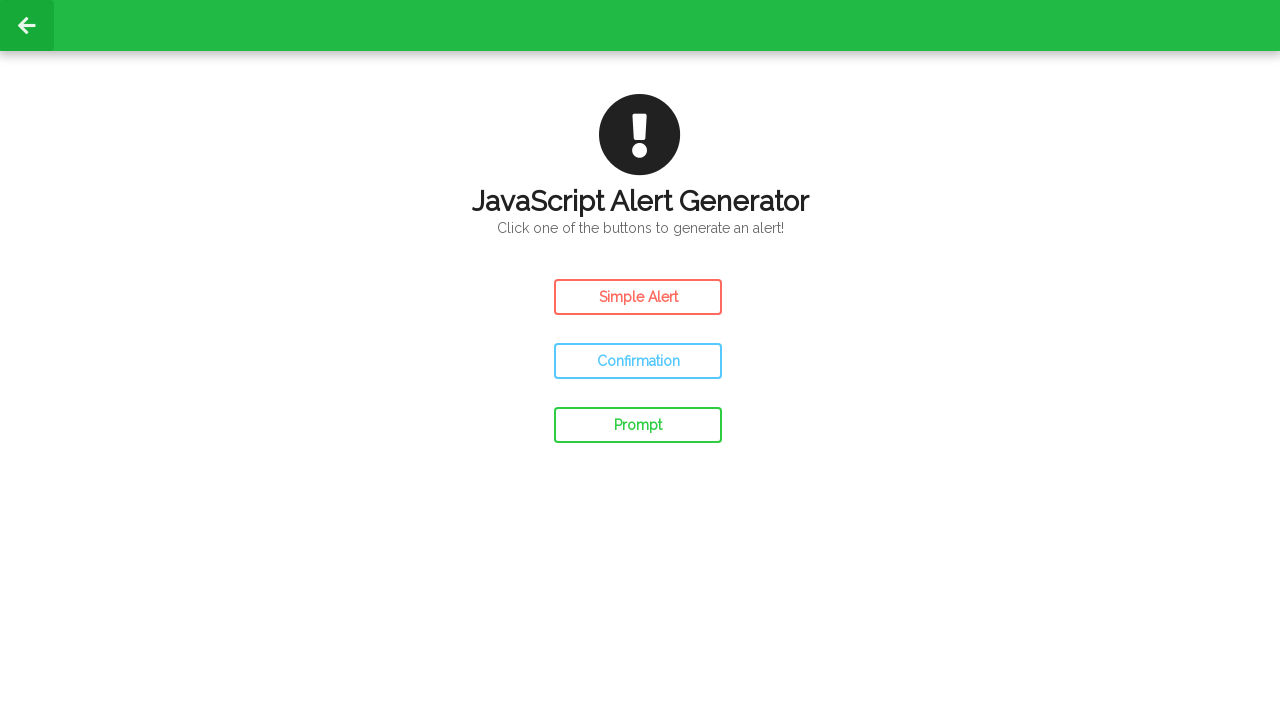

Set up dialog handler to dismiss alerts
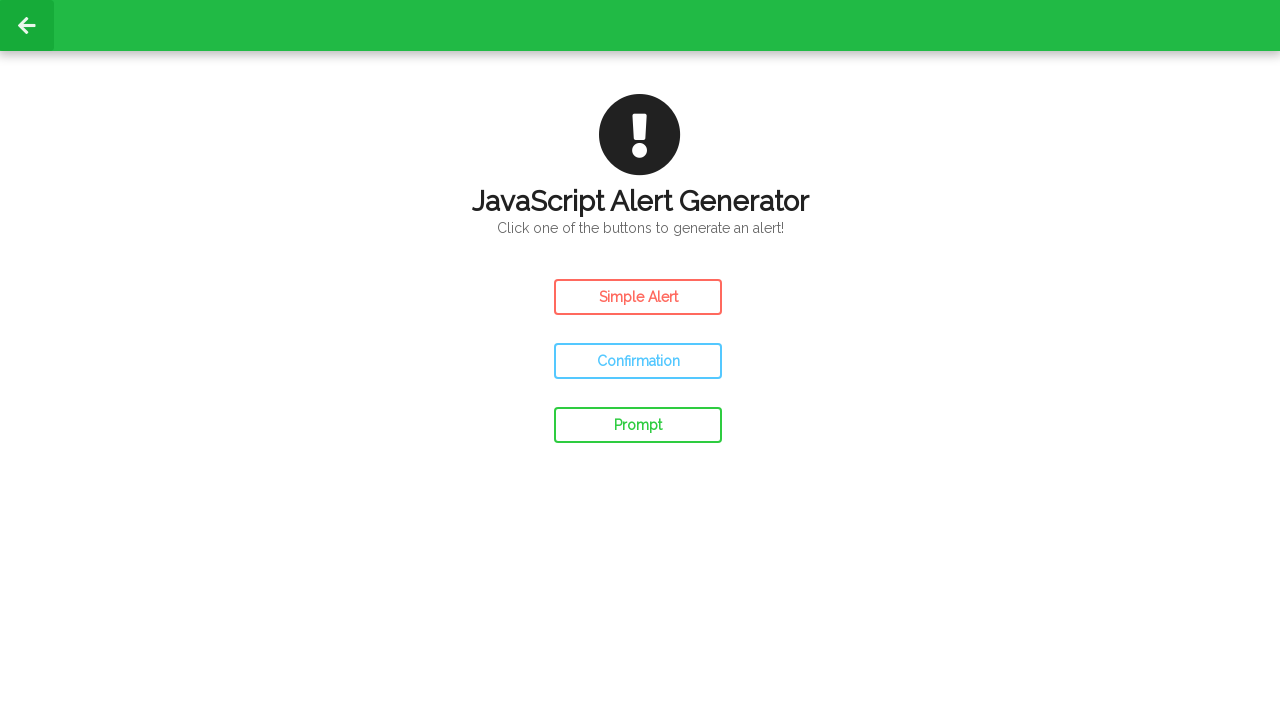

Clicked the Confirm Alert button at (638, 361) on #confirm
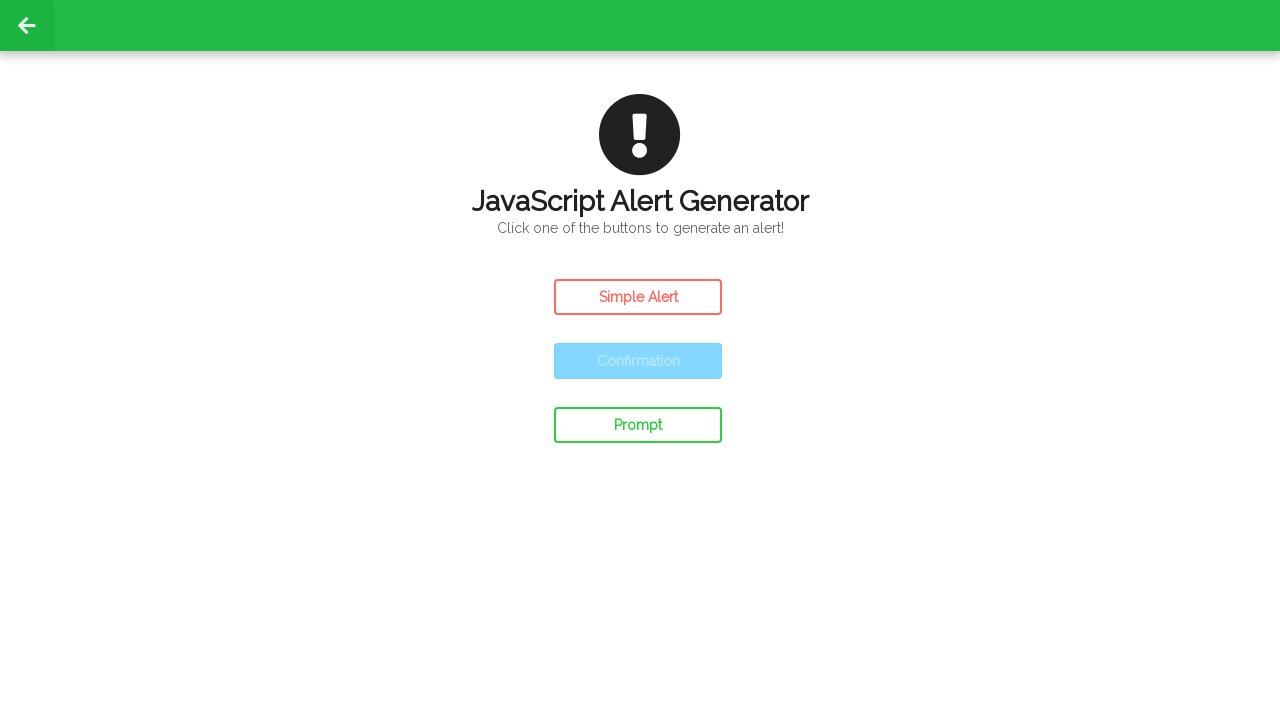

Waited for dialog to be dismissed with Cancel
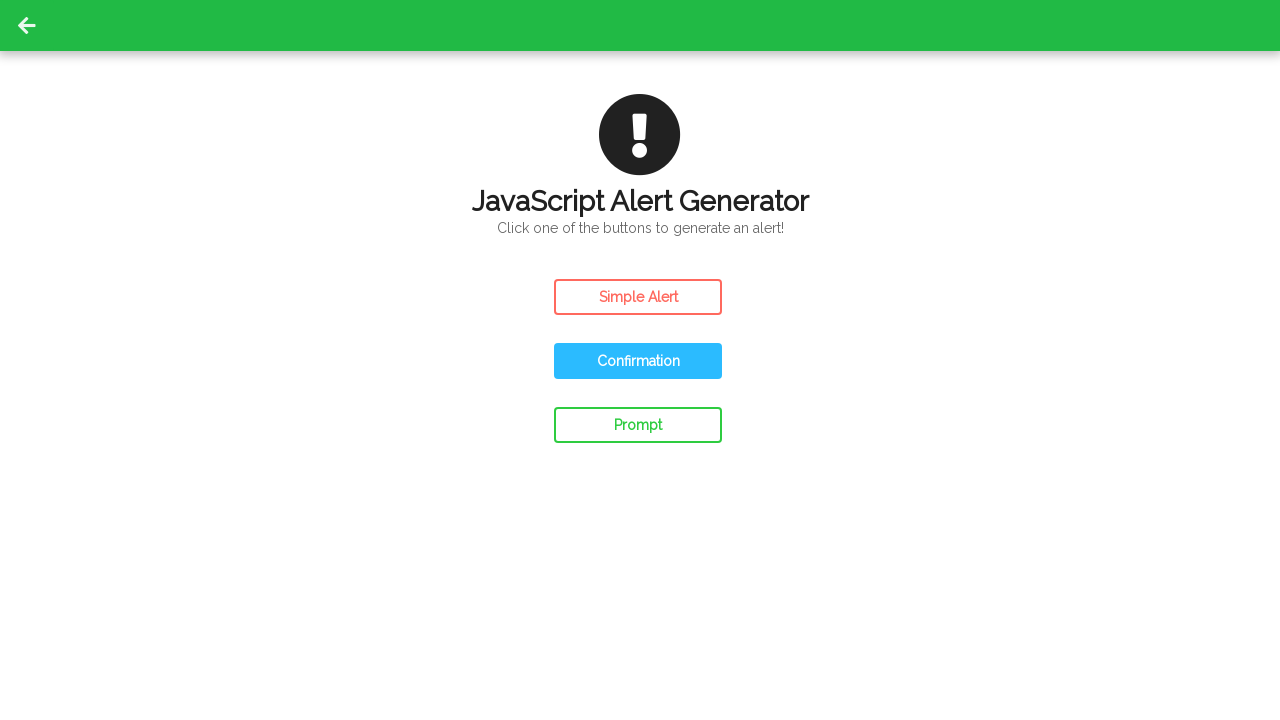

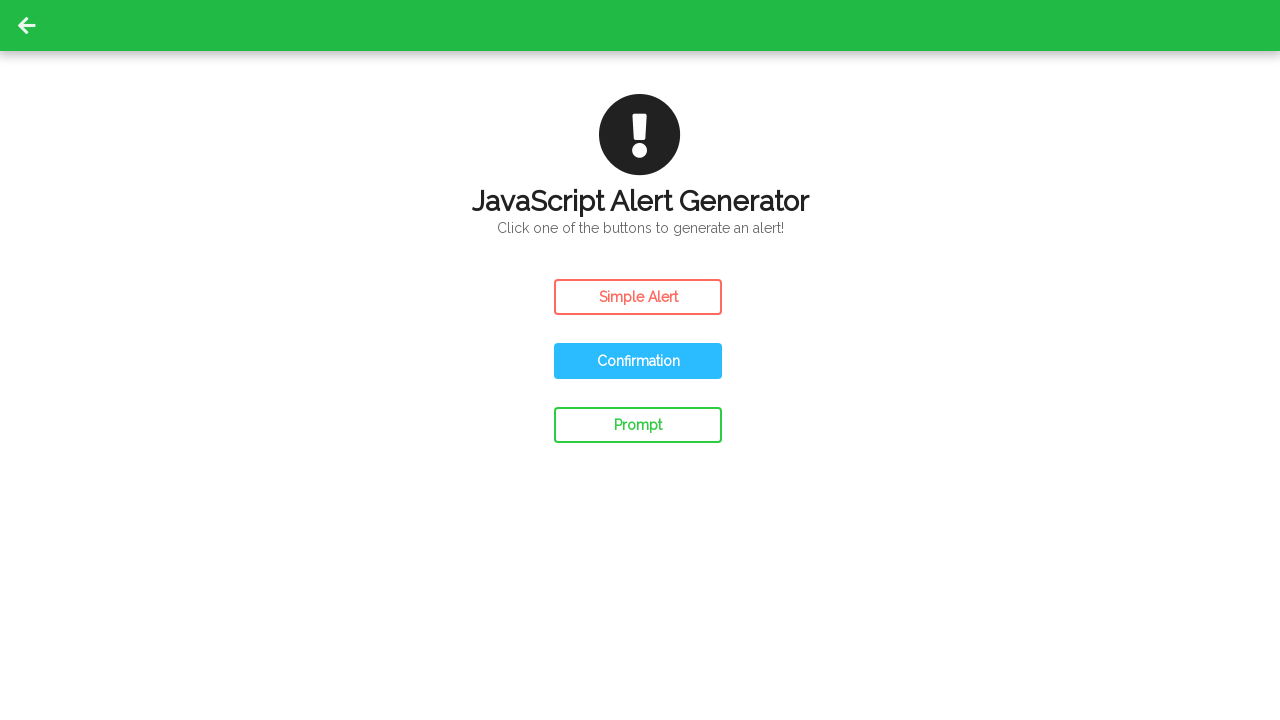